Navigates to Bank of America website and clicks on the "Wealth Management" link to navigate to that section.

Starting URL: https://www.bankofamerica.com/

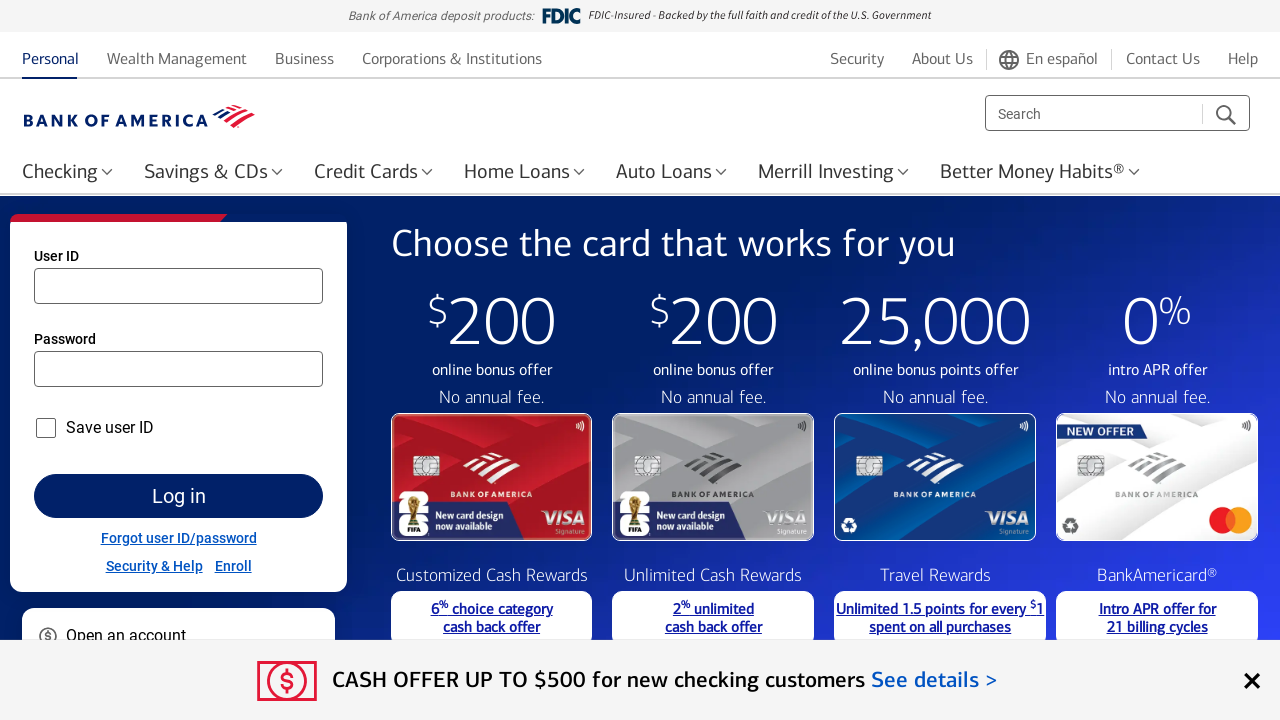

Navigated to Bank of America website
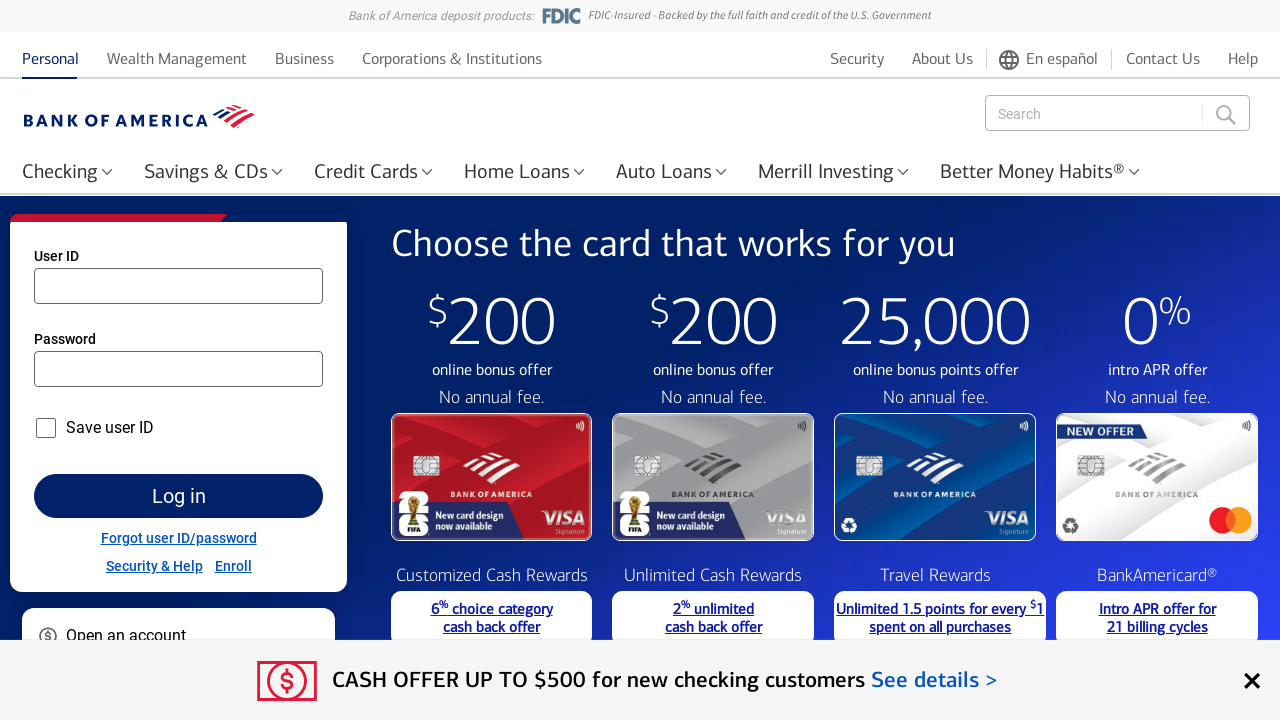

Clicked on the 'Wealth Management' link to navigate to that section at (177, 58) on text=Wealth Management
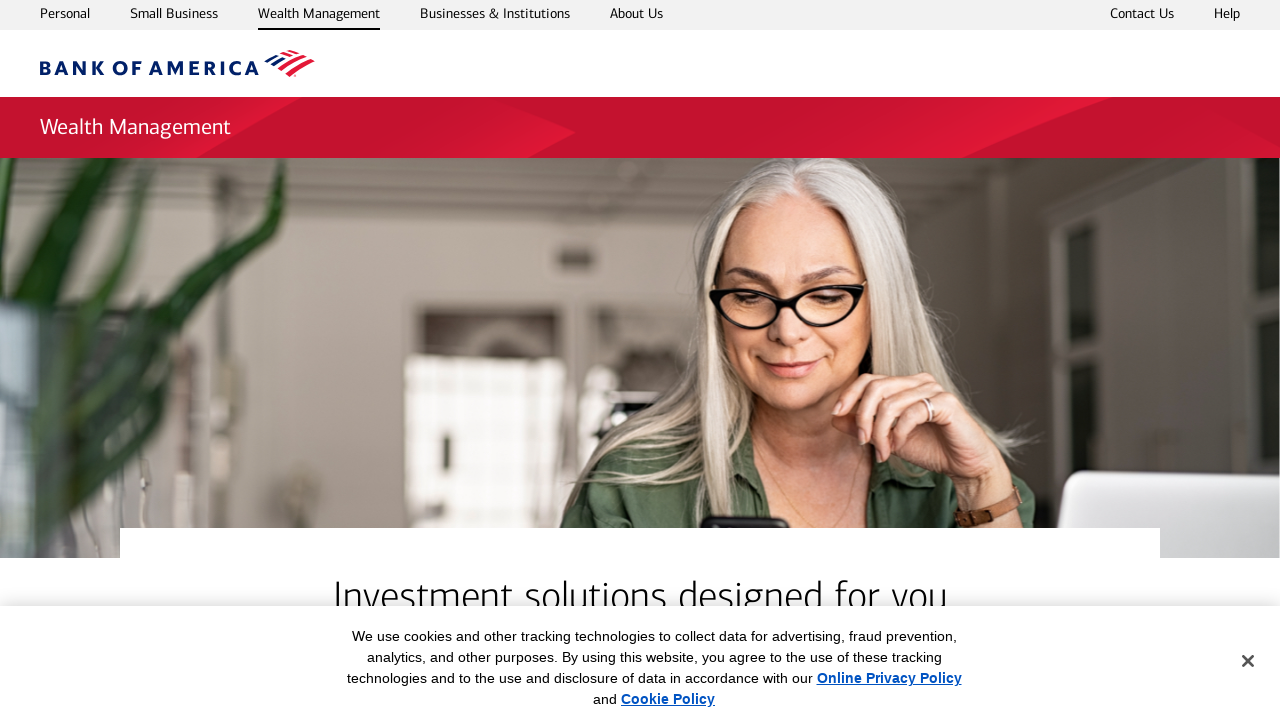

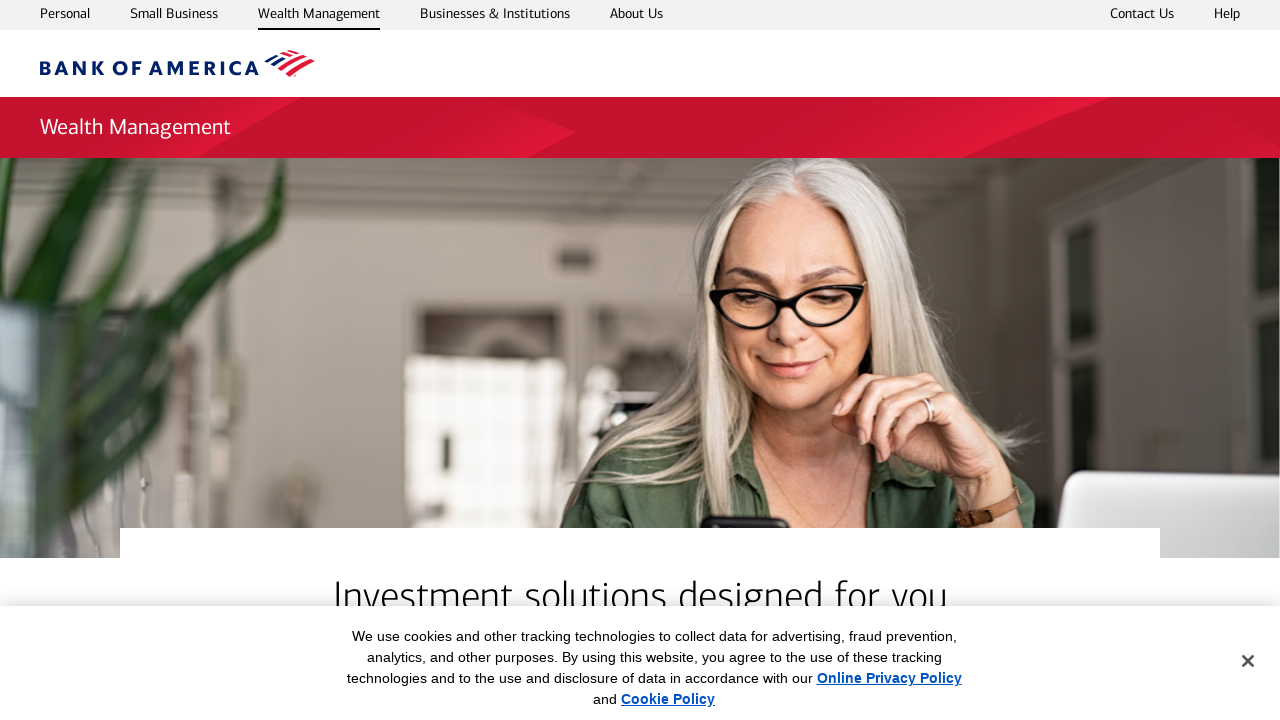